Tests clicking a dynamic button that changes its name attribute when clicked

Starting URL: https://testautomationpractice.blogspot.com/

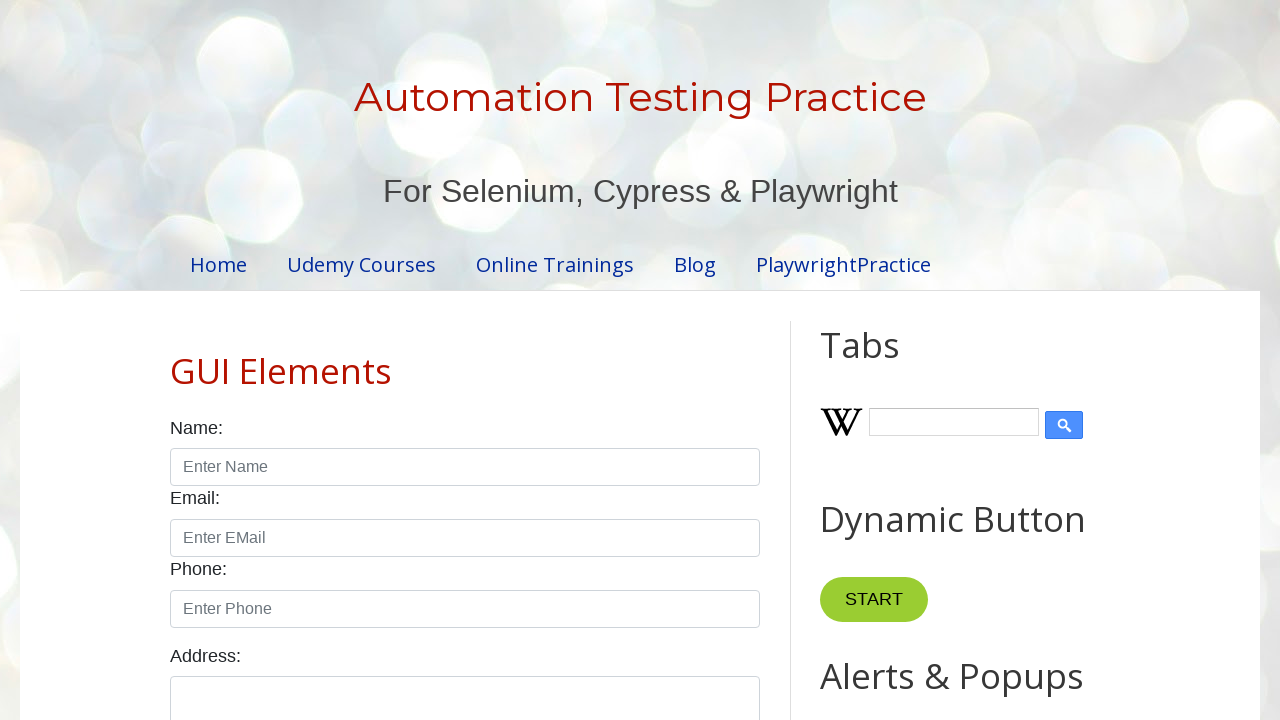

Clicked the dynamic toggle button at (874, 600) on div.widget-content button[onclick*='toggle']
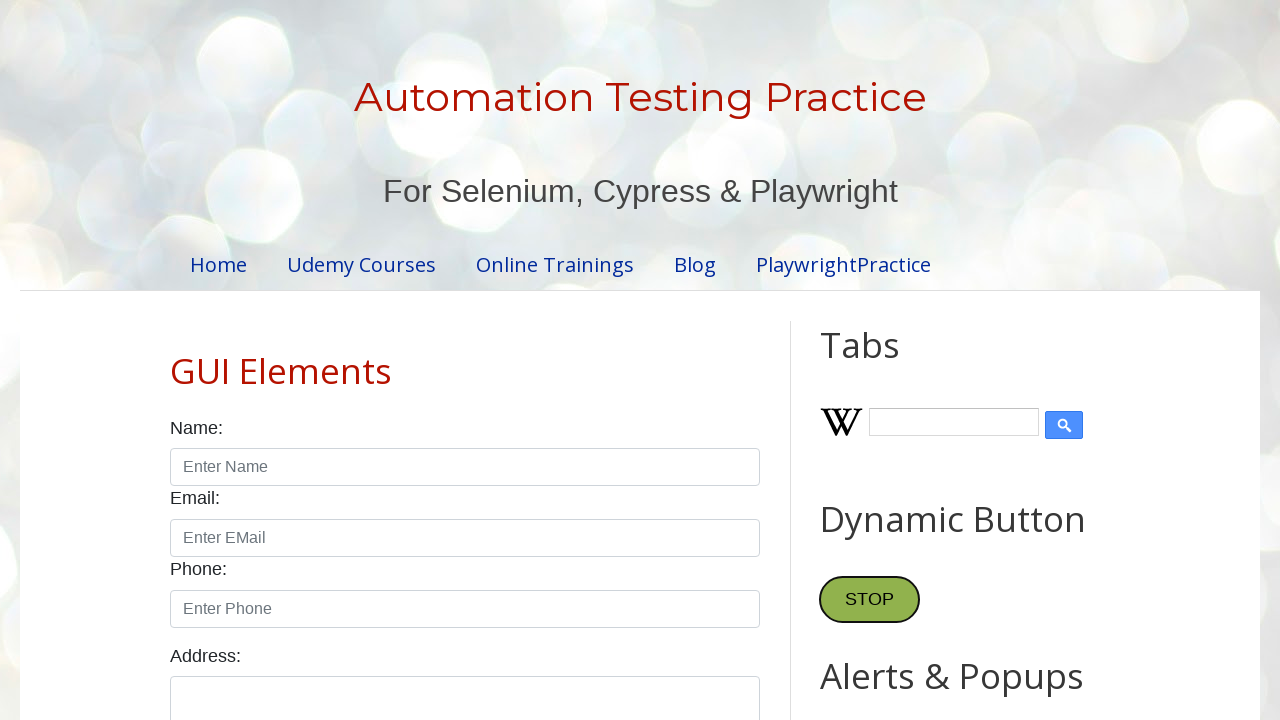

Clicked the toggle button again to toggle back at (870, 600) on div.widget-content button[onclick*='toggle']
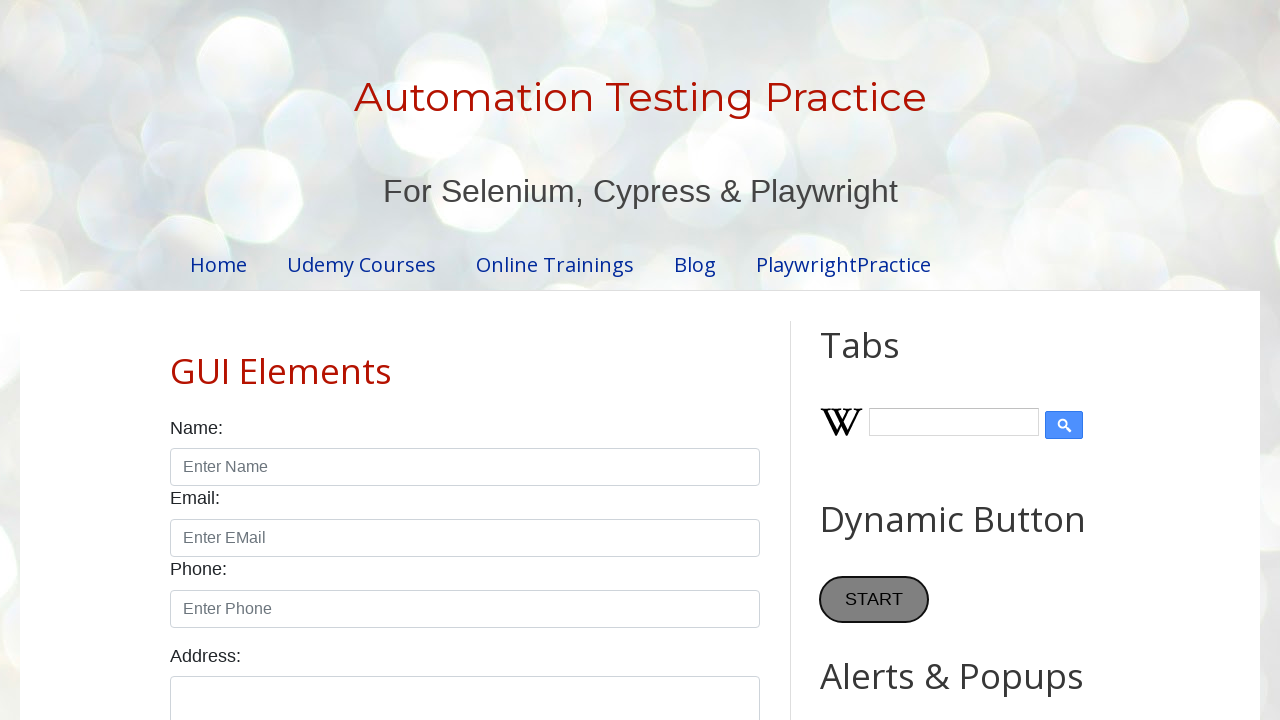

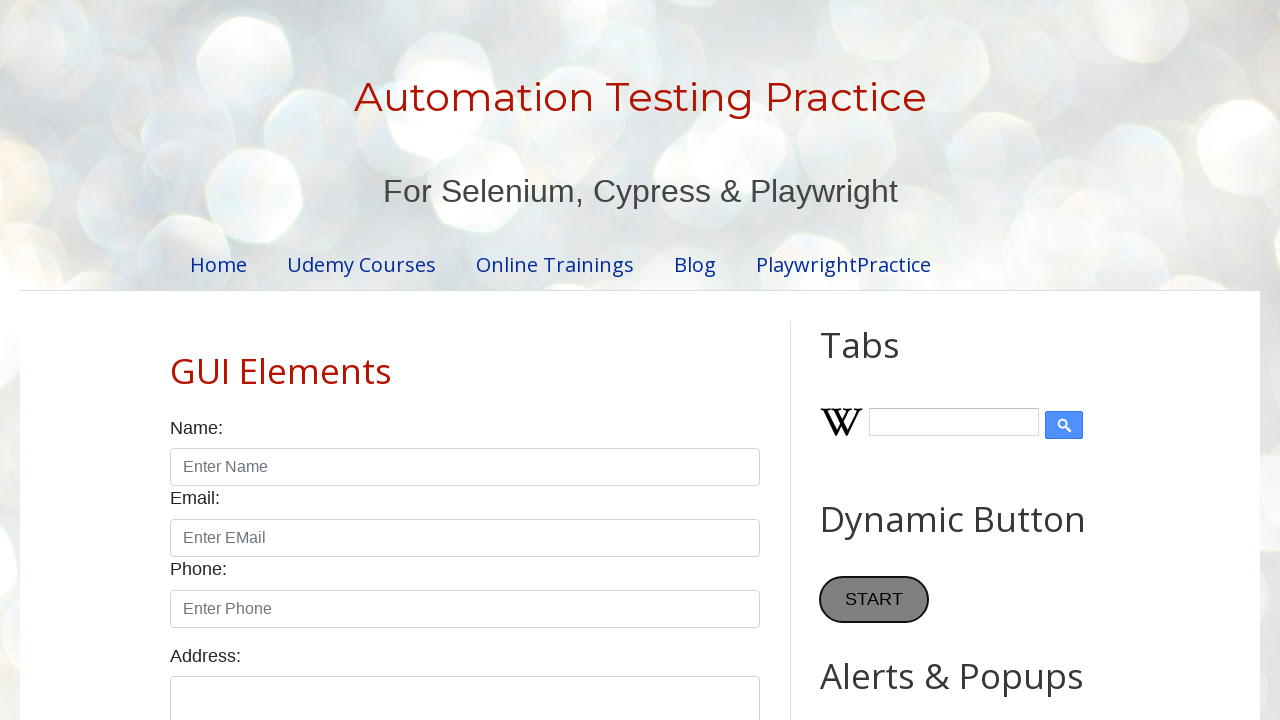